Tests drag and drop functionality by dragging an element and dropping it onto a target area, then verifying the text changes

Starting URL: https://demoqa.com/droppable

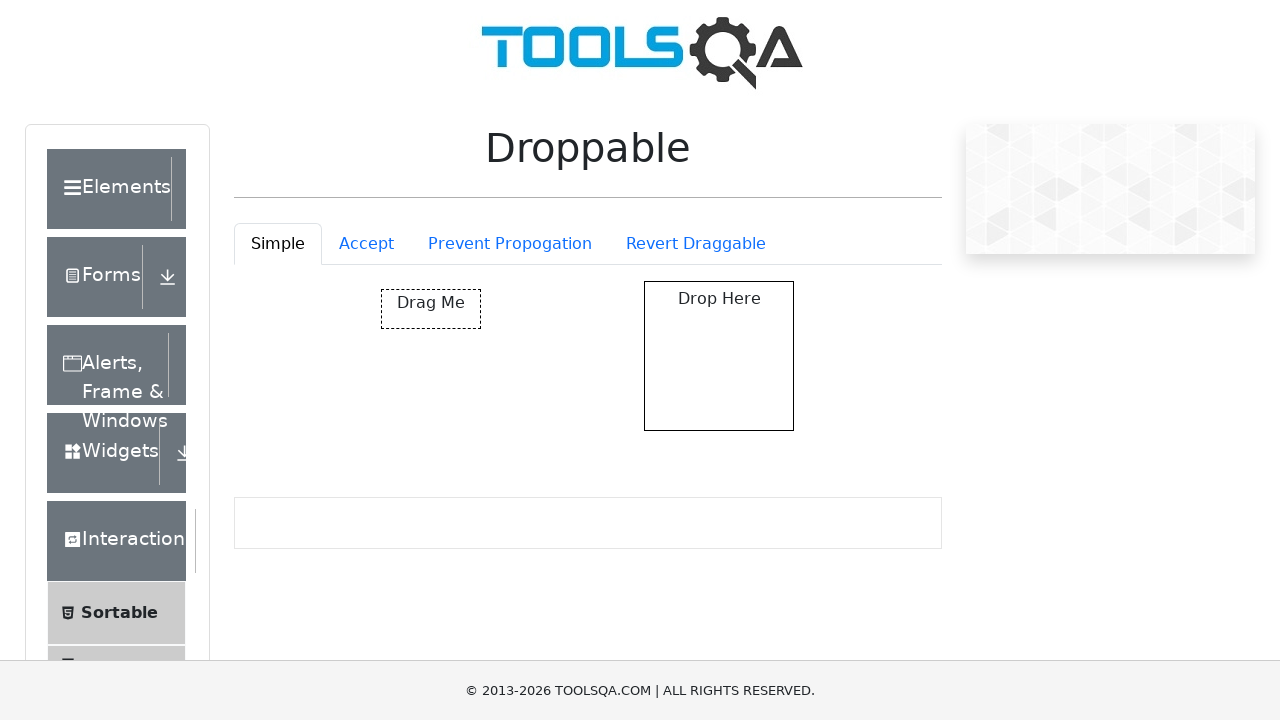

Located the draggable element
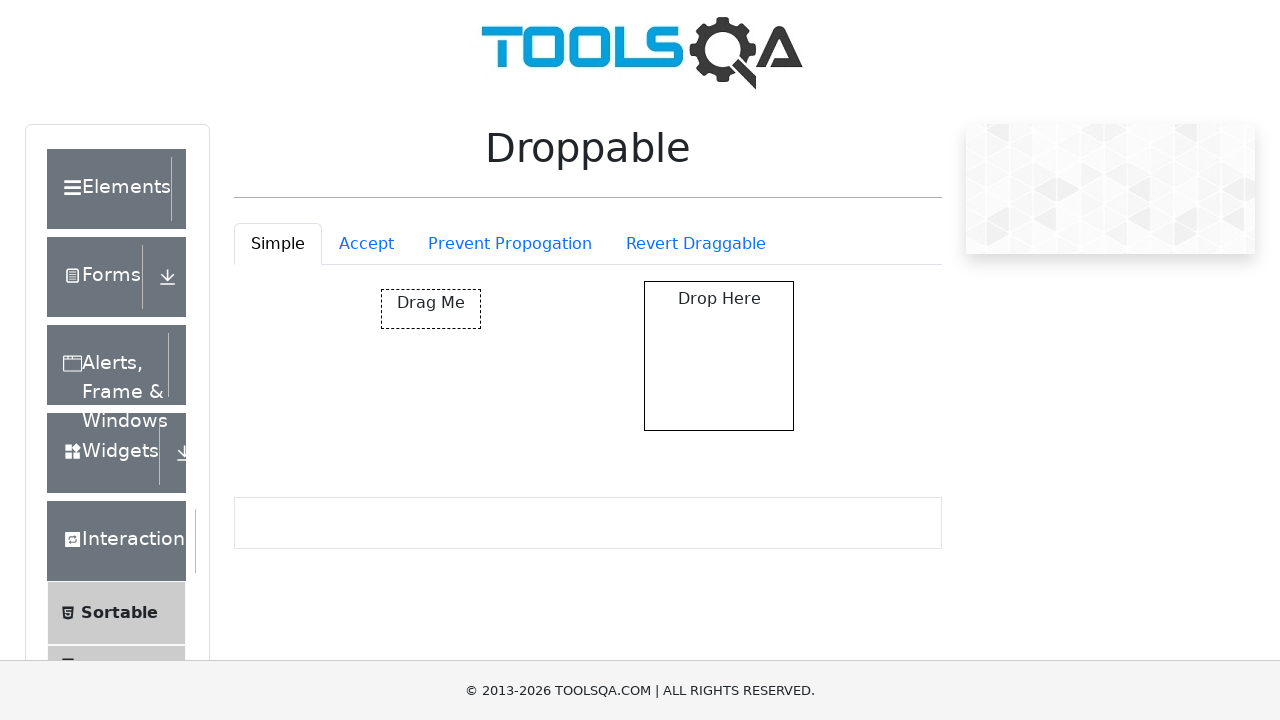

Located the drop target element
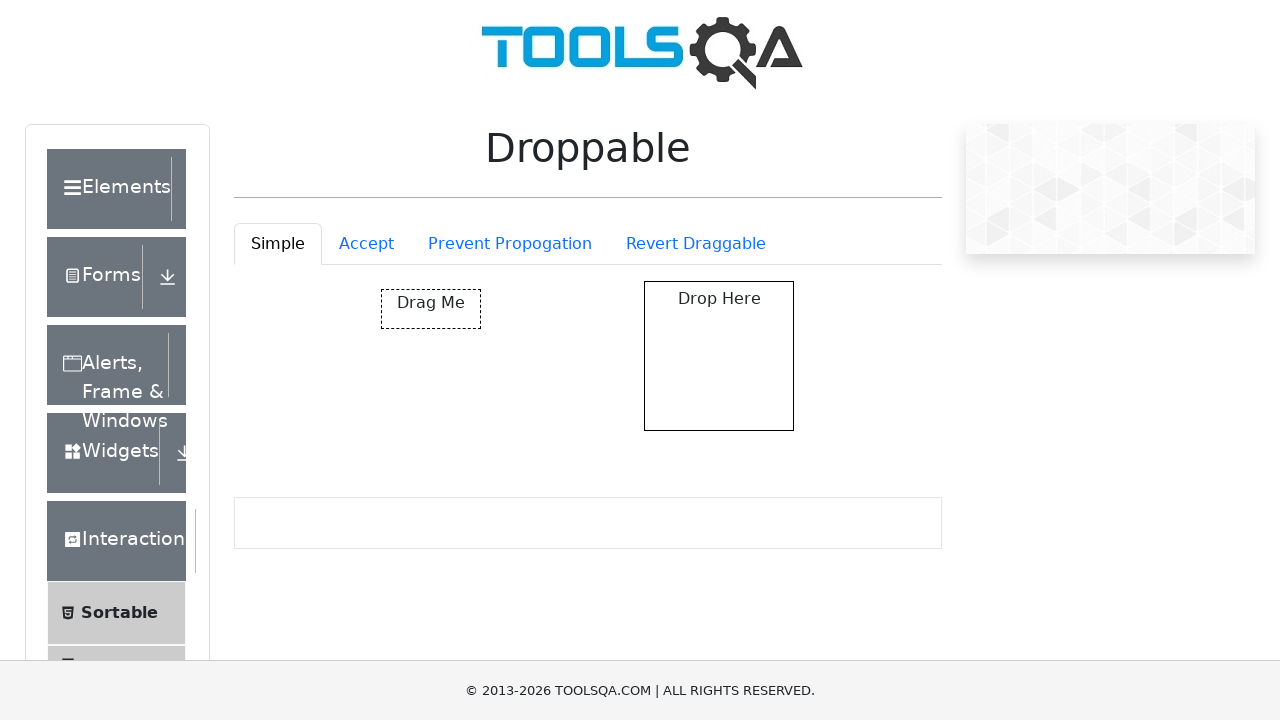

Dragged element and dropped it onto the target area at (719, 356)
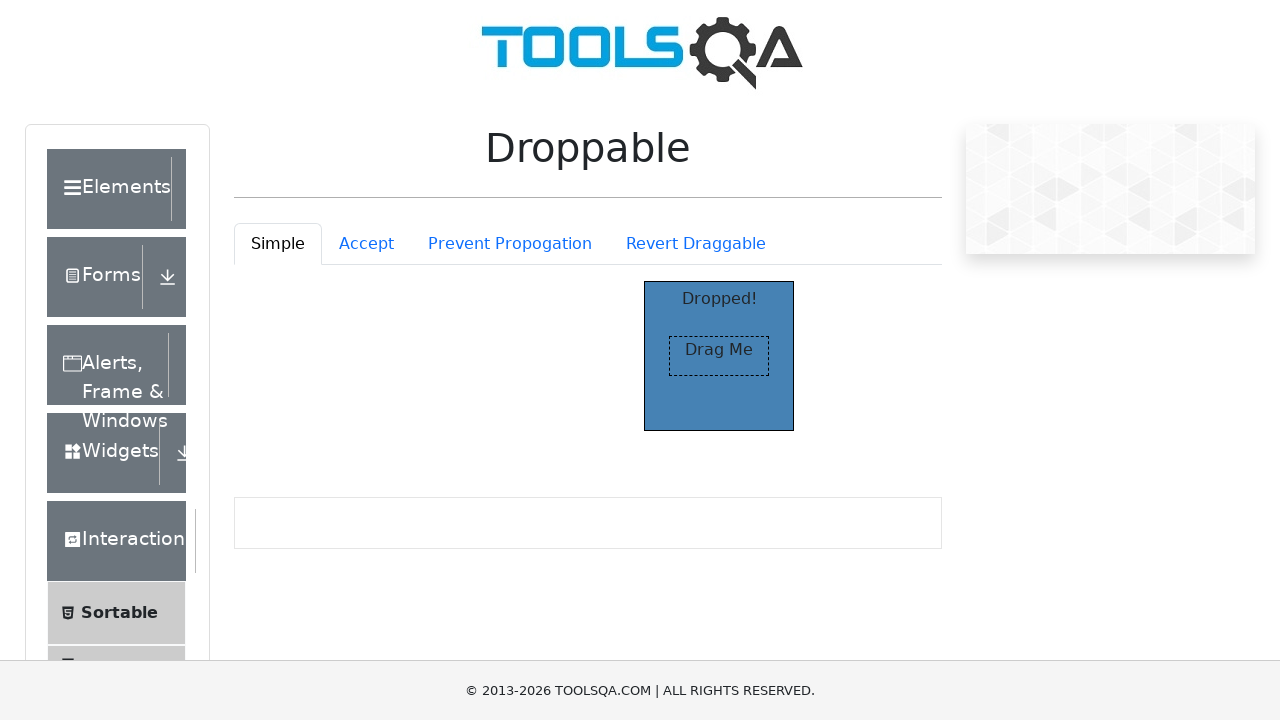

Located the dropped text element
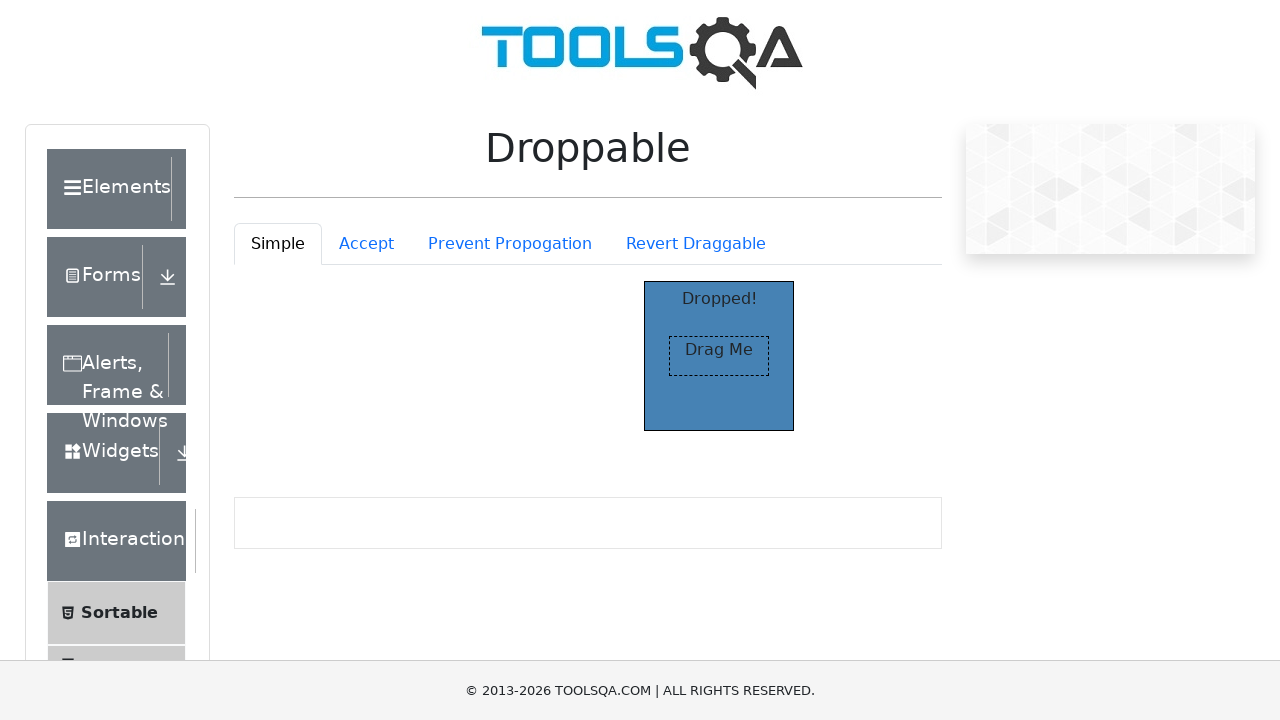

Verified 'Dropped!' text appeared after drop
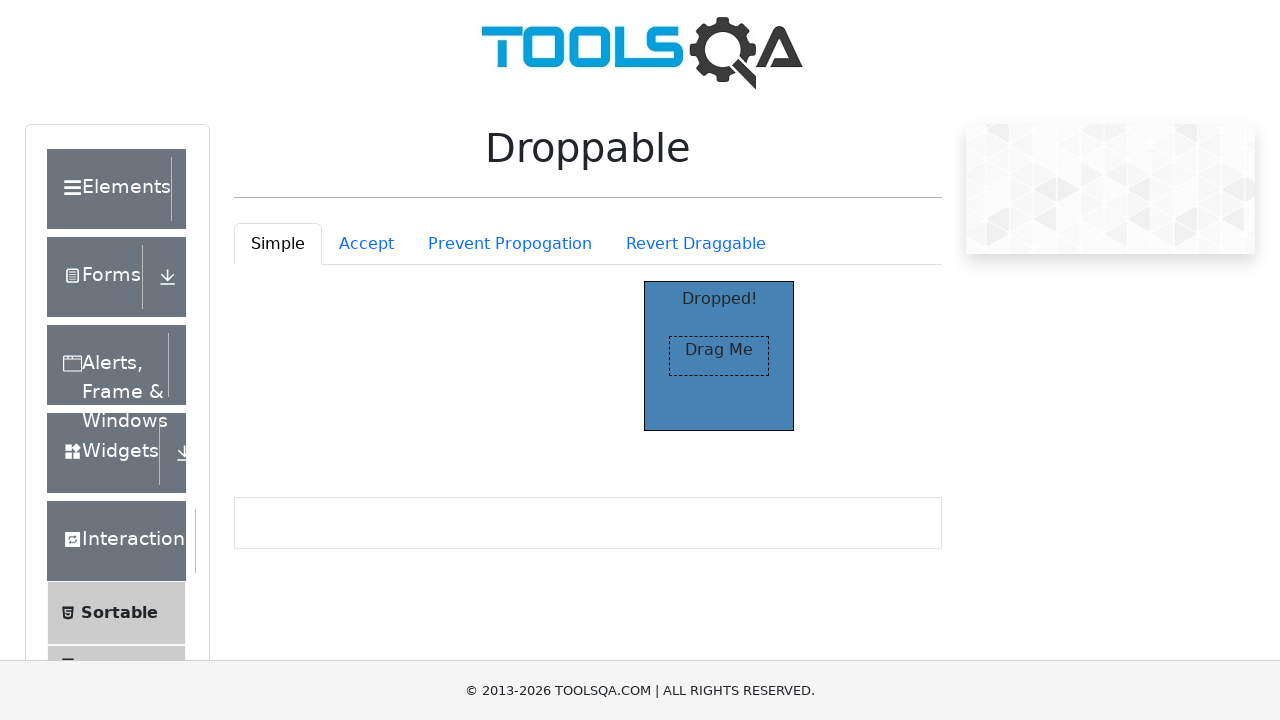

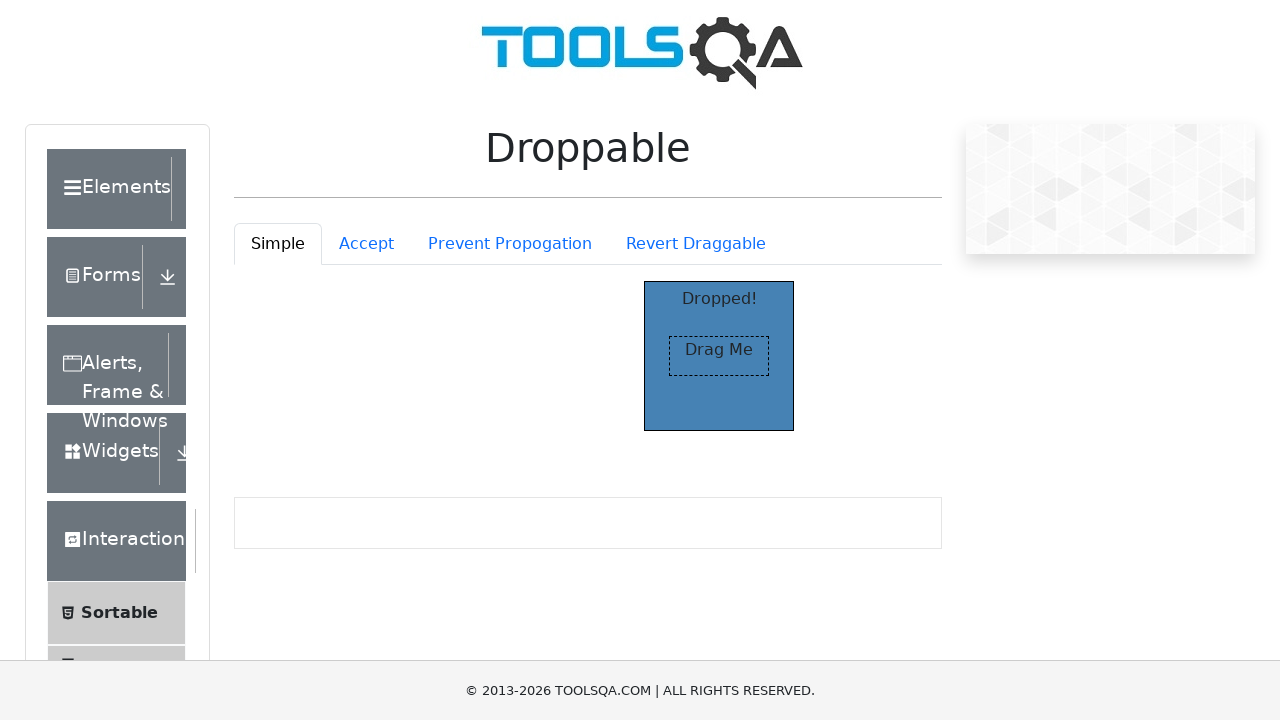